Tests the concatenate function by entering two strings and verifying they are properly concatenated

Starting URL: https://testsheepnz.github.io/BasicCalculator.html

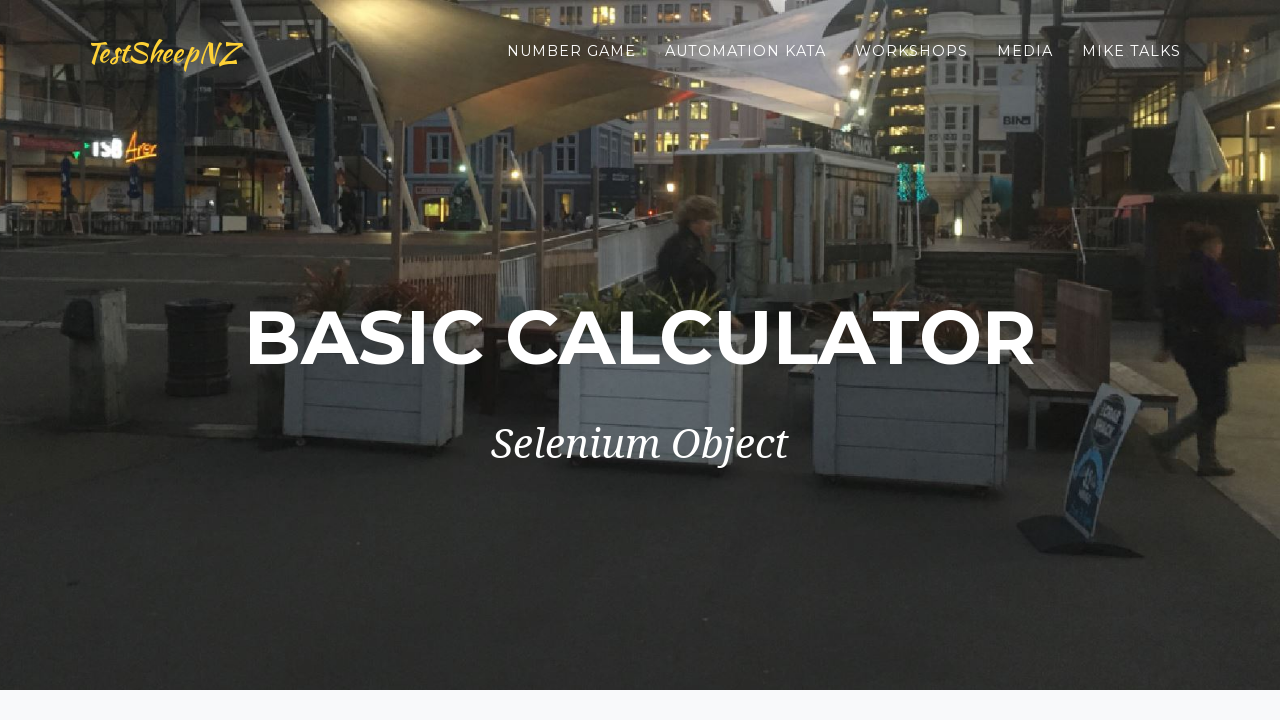

Scrolled to bottom of page
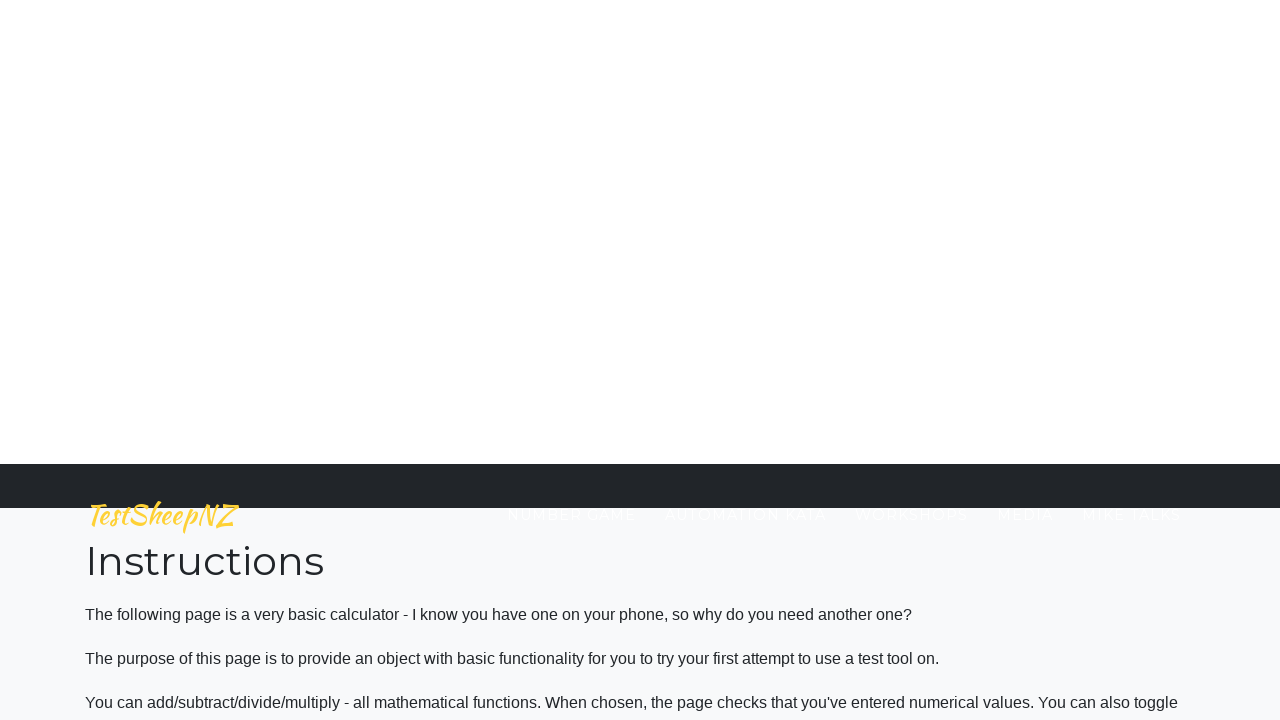

Selected Build 2 from dropdown on #selectBuild
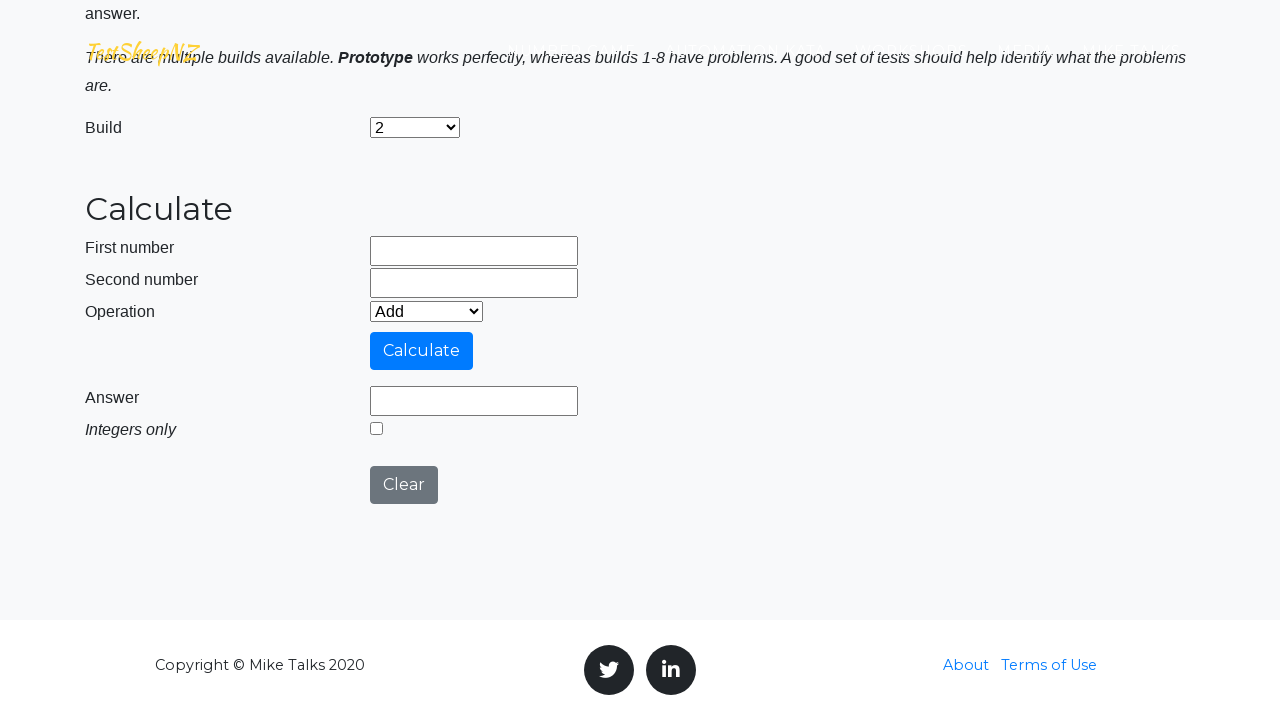

Selected concatenate operation from dropdown on #selectOperationDropdown
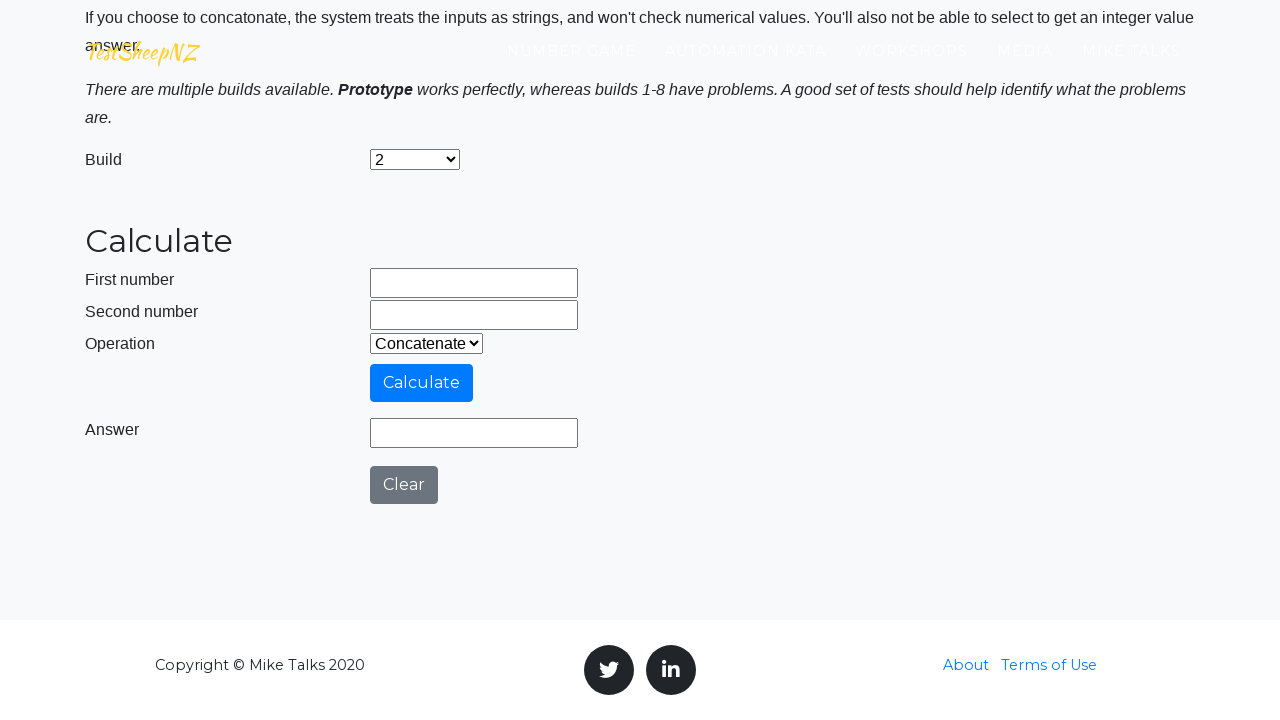

Entered 'TEST' in first string field on input[name='number1']
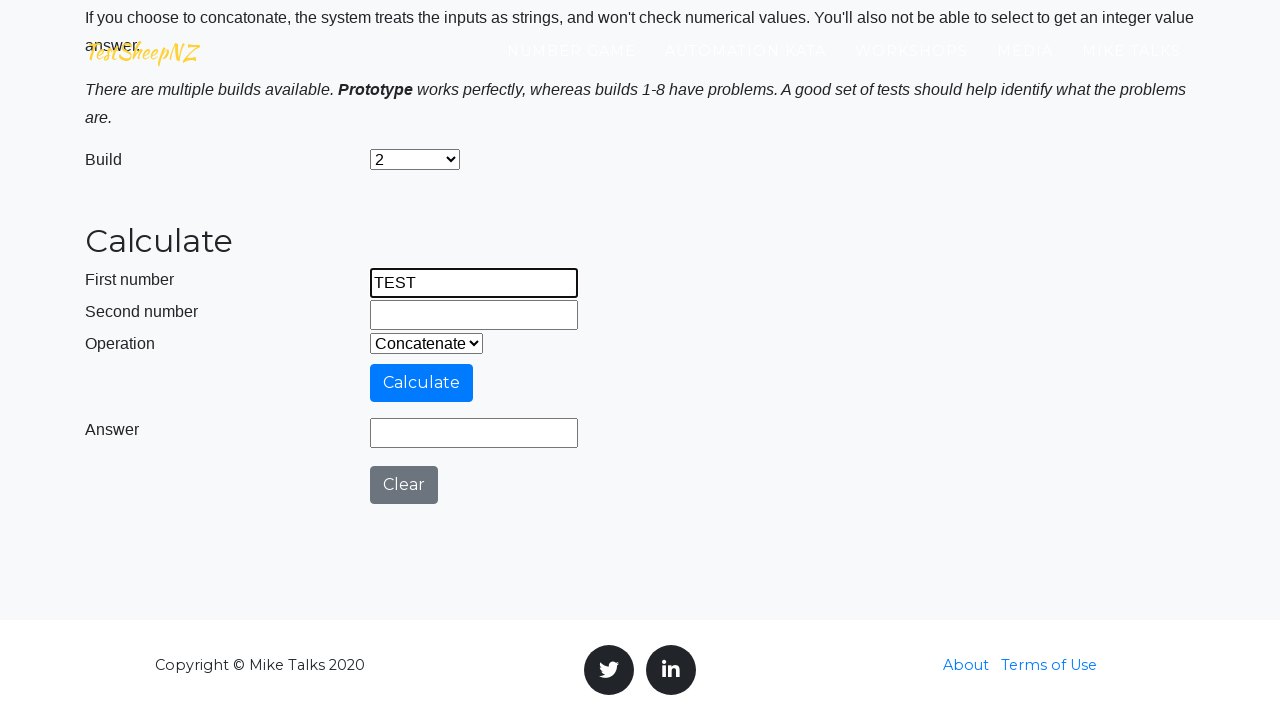

Entered 'uht56' in second string field on input[name='number2']
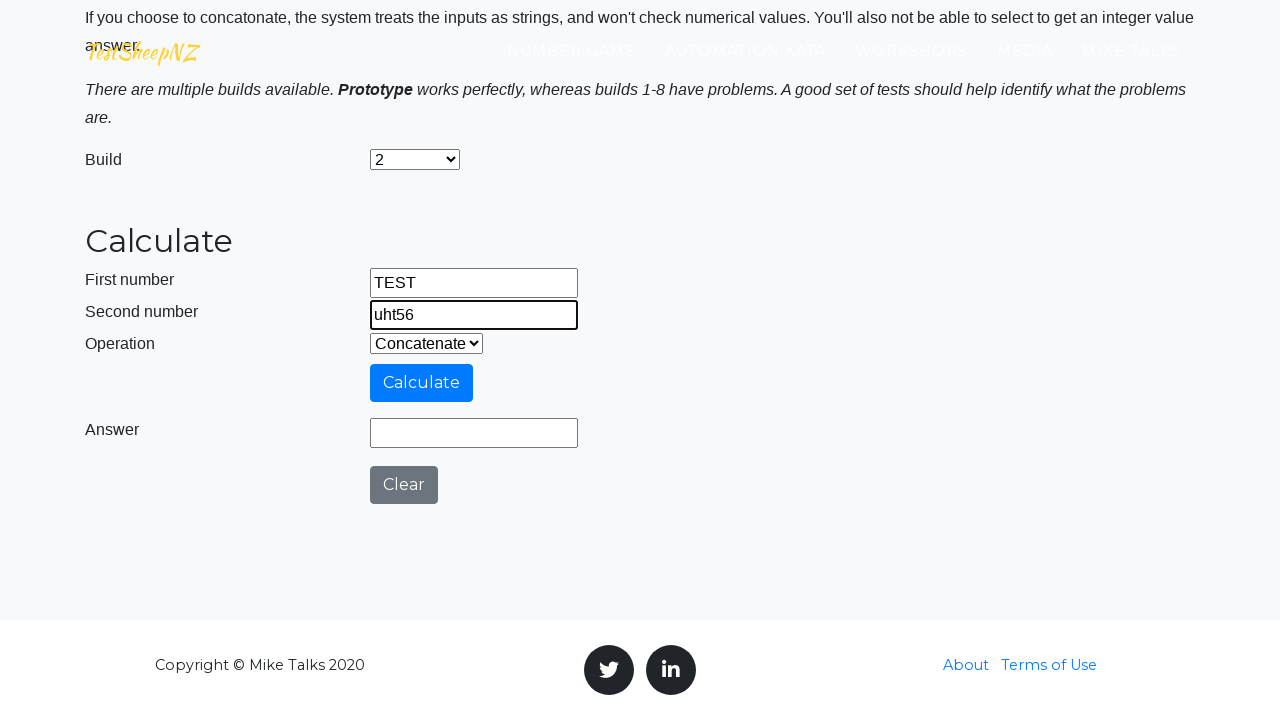

Clicked calculate button at (422, 383) on #calculateButton
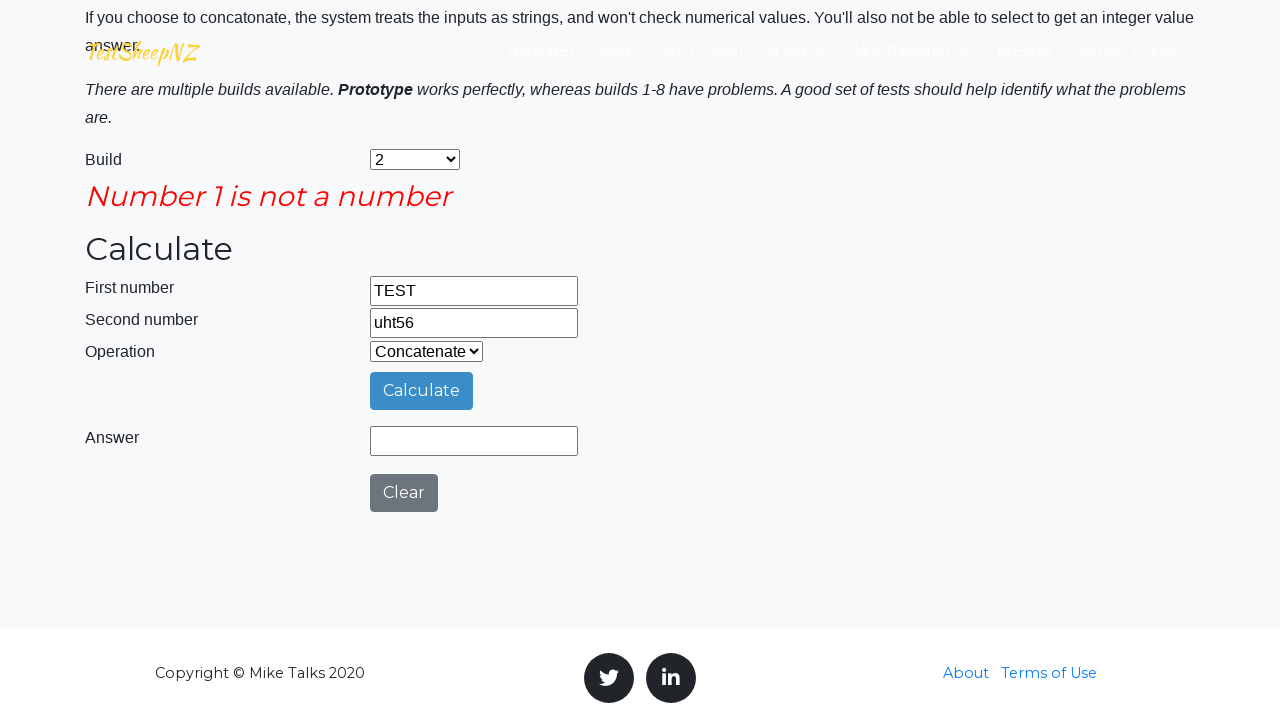

Result field loaded successfully
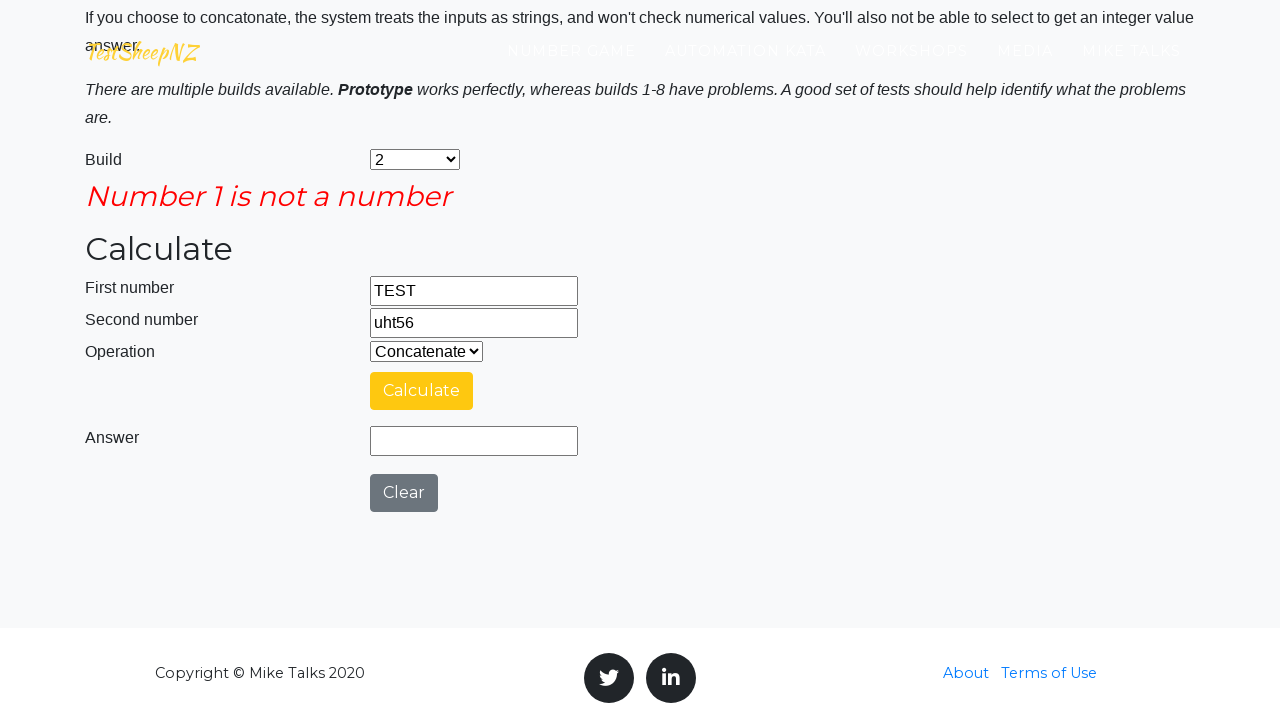

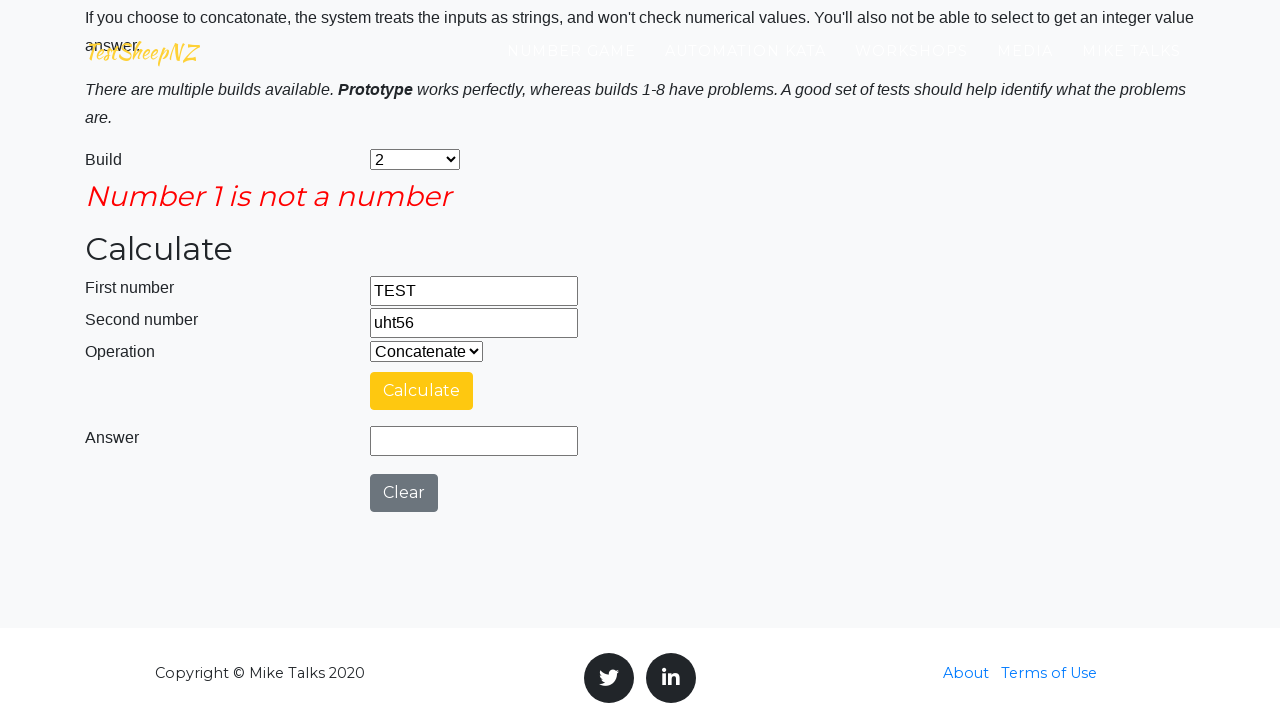